Tests the search functionality on the Top Deals page by entering search terms and verifying that the filtered results contain expected product names.

Starting URL: https://rahulshettyacademy.com/seleniumPractise/#/offers

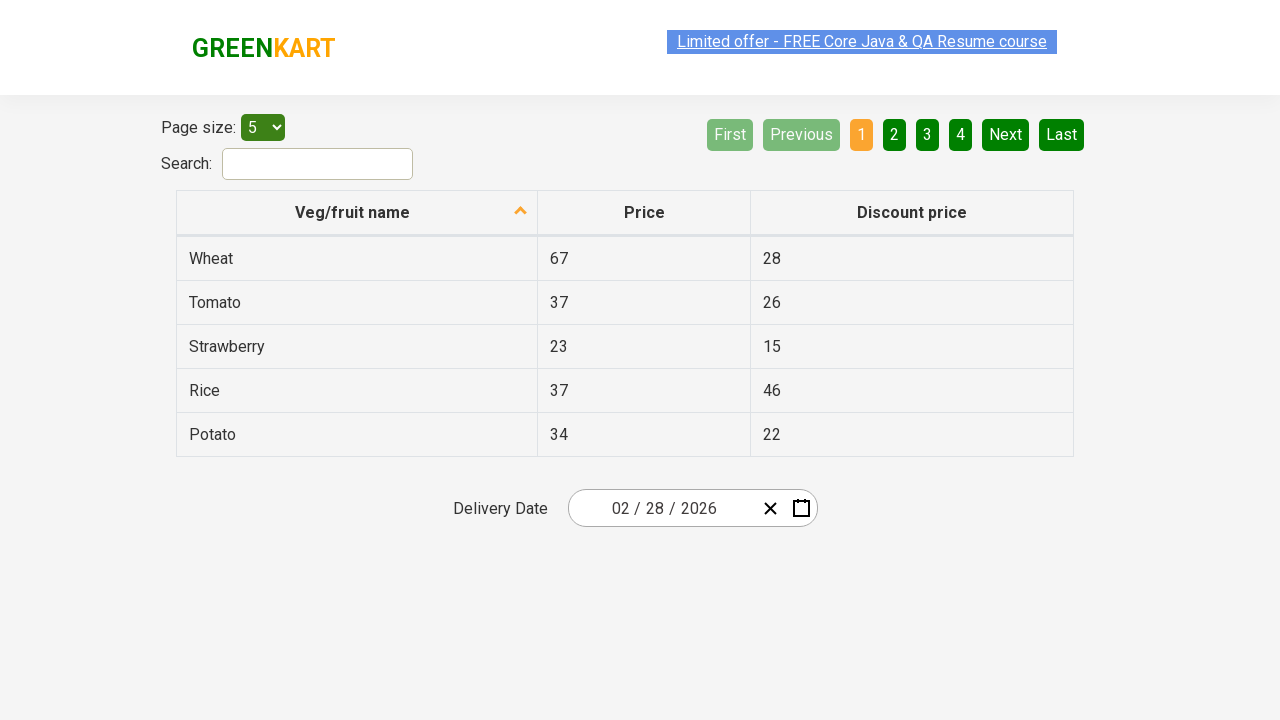

Deals table is now visible on the Top Deals page
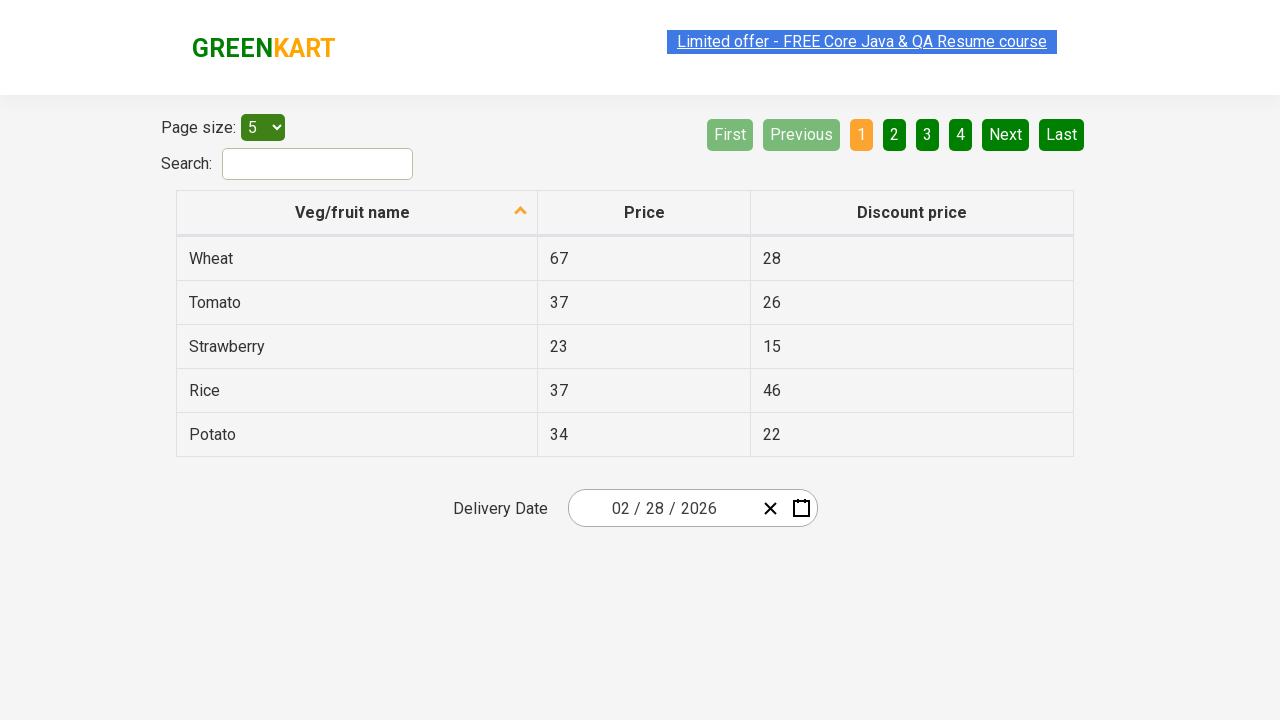

Entered 'Cucumber' in search field on #search-field
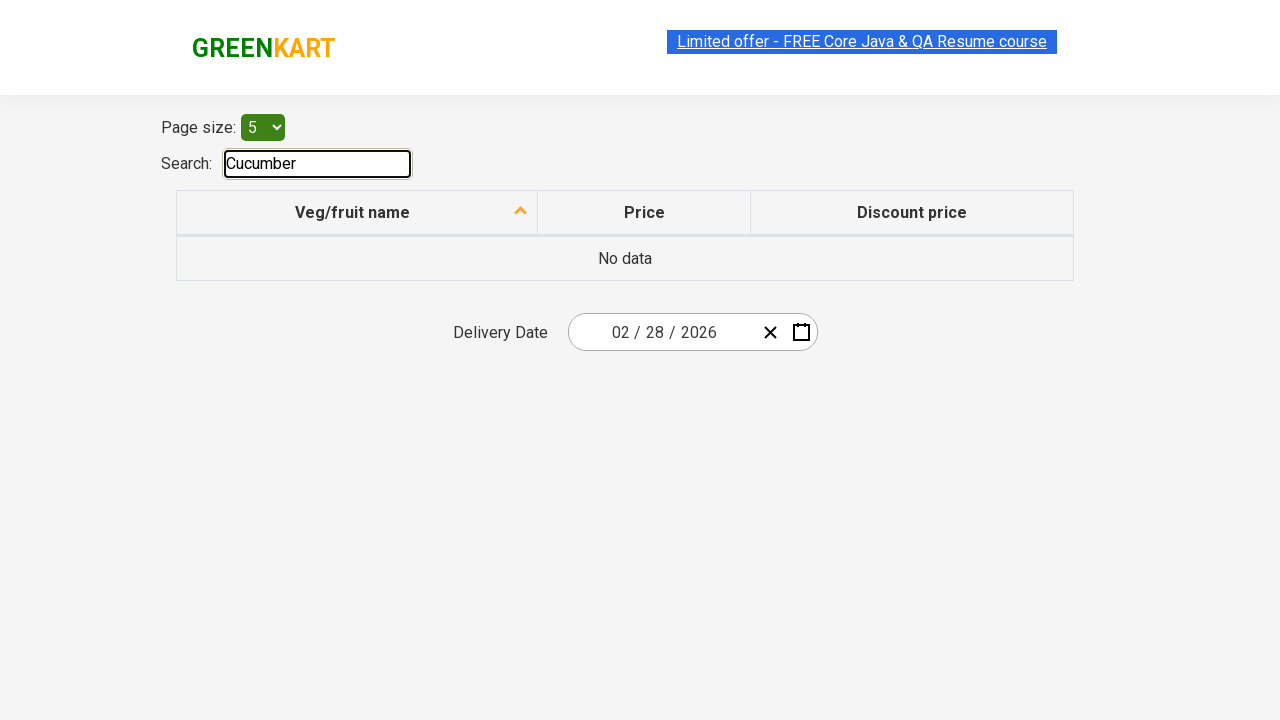

Waited for search results to update after 'Cucumber' search
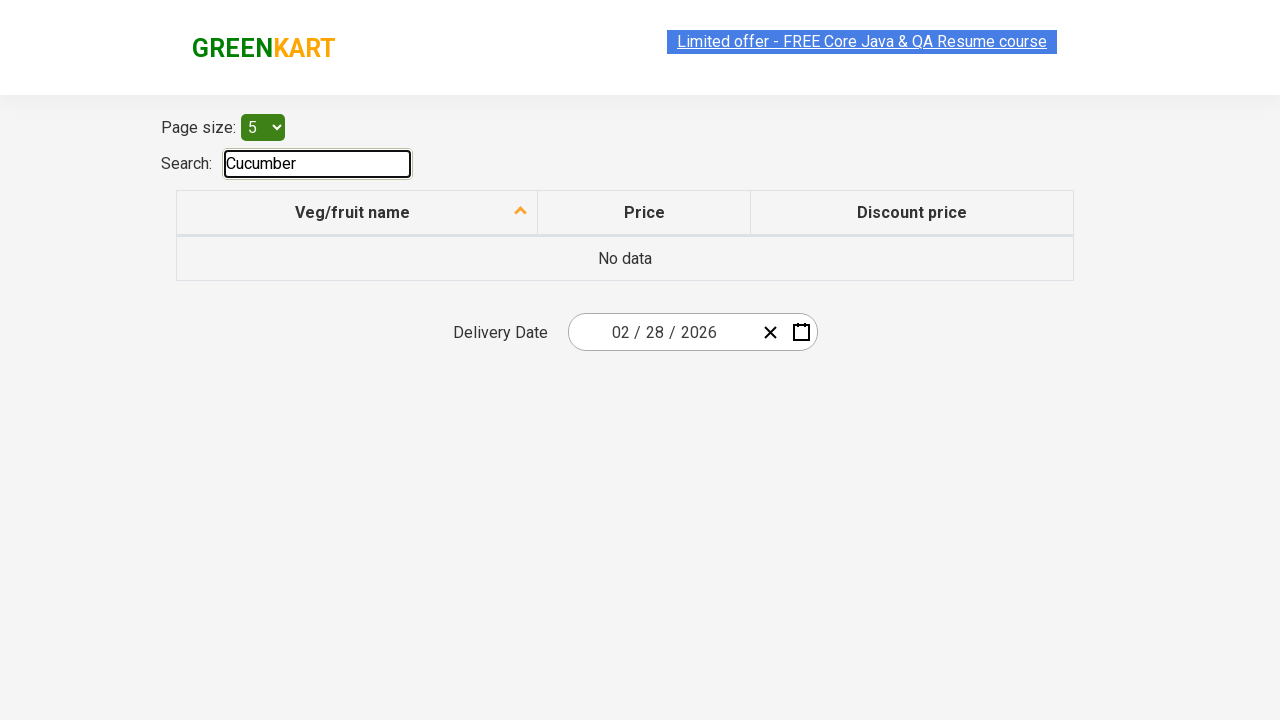

Verified search results are displayed for 'Cucumber'
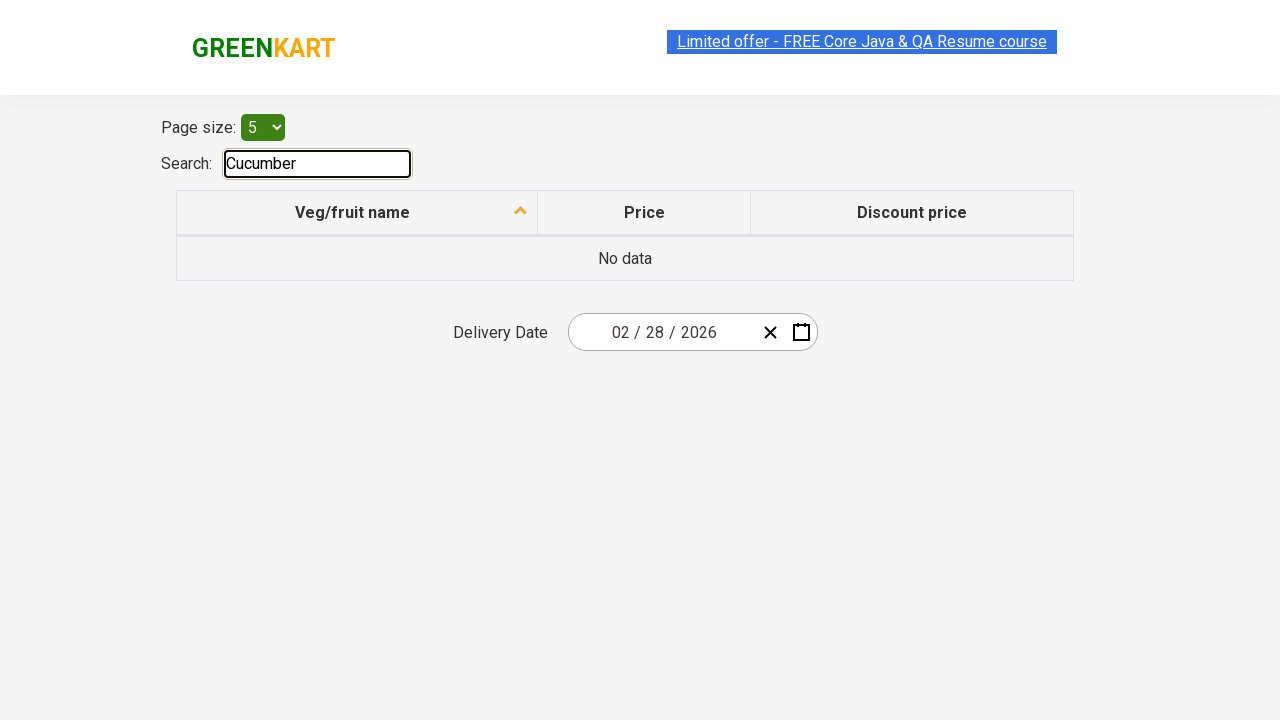

Cleared the search field after 'Cucumber' test on #search-field
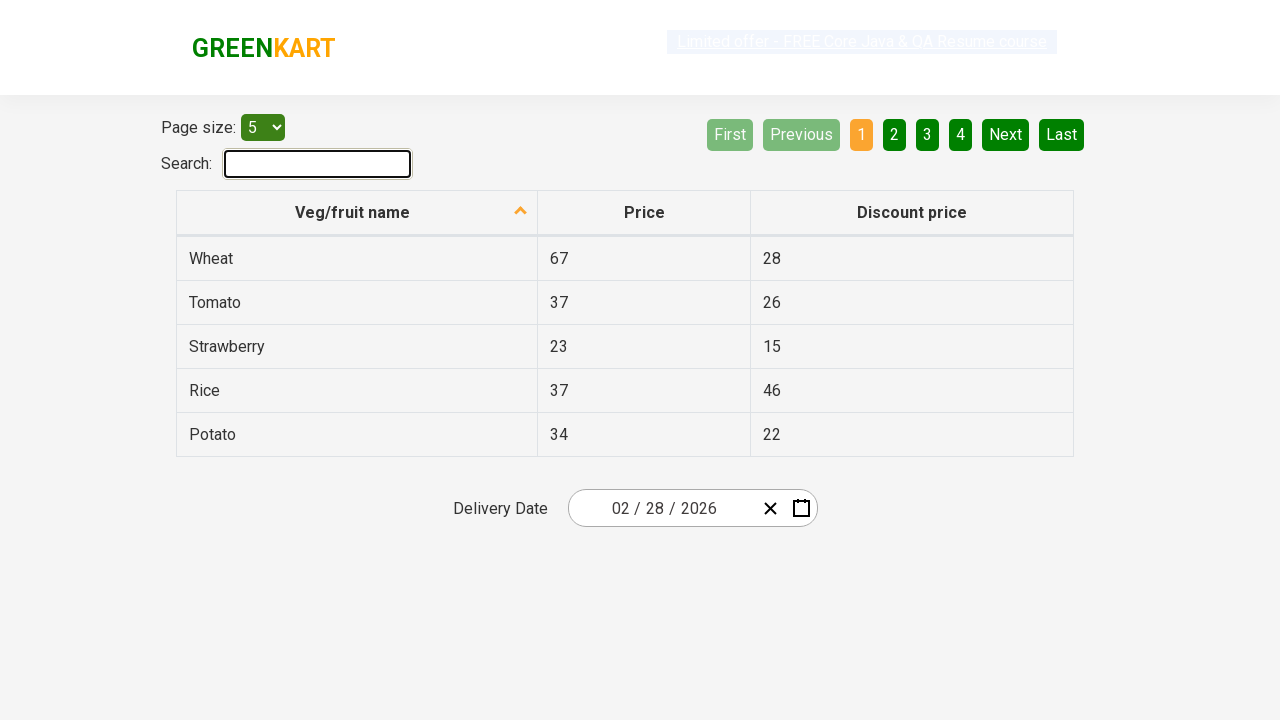

Entered 'Mango' in search field on #search-field
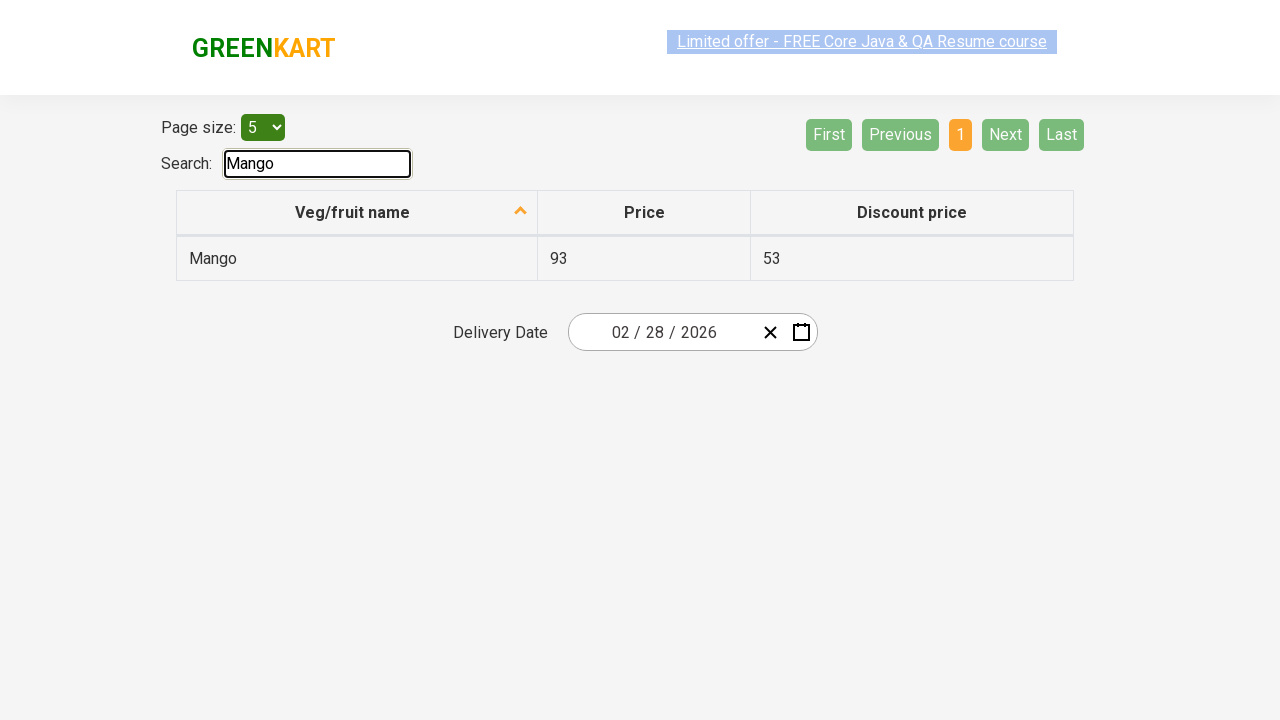

Waited for search results to update after 'Mango' search
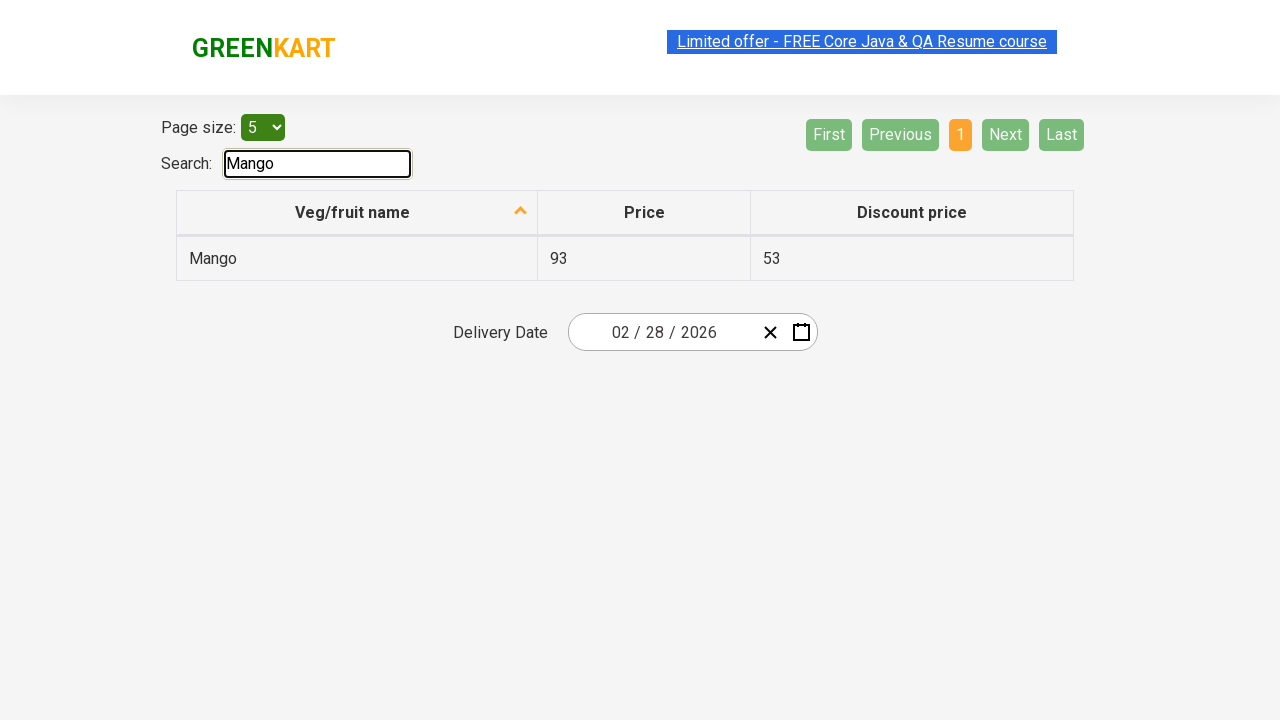

Verified 'Mango' product appears in filtered search results
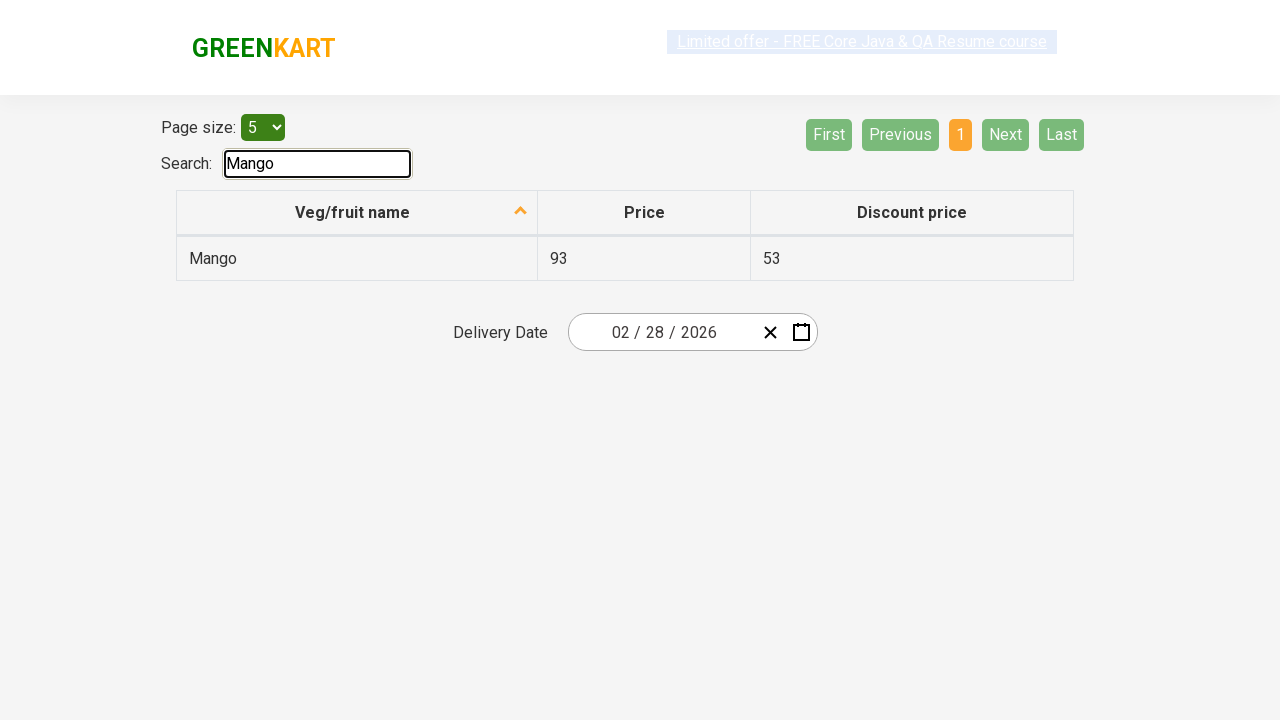

Cleared the search field after 'Mango' test on #search-field
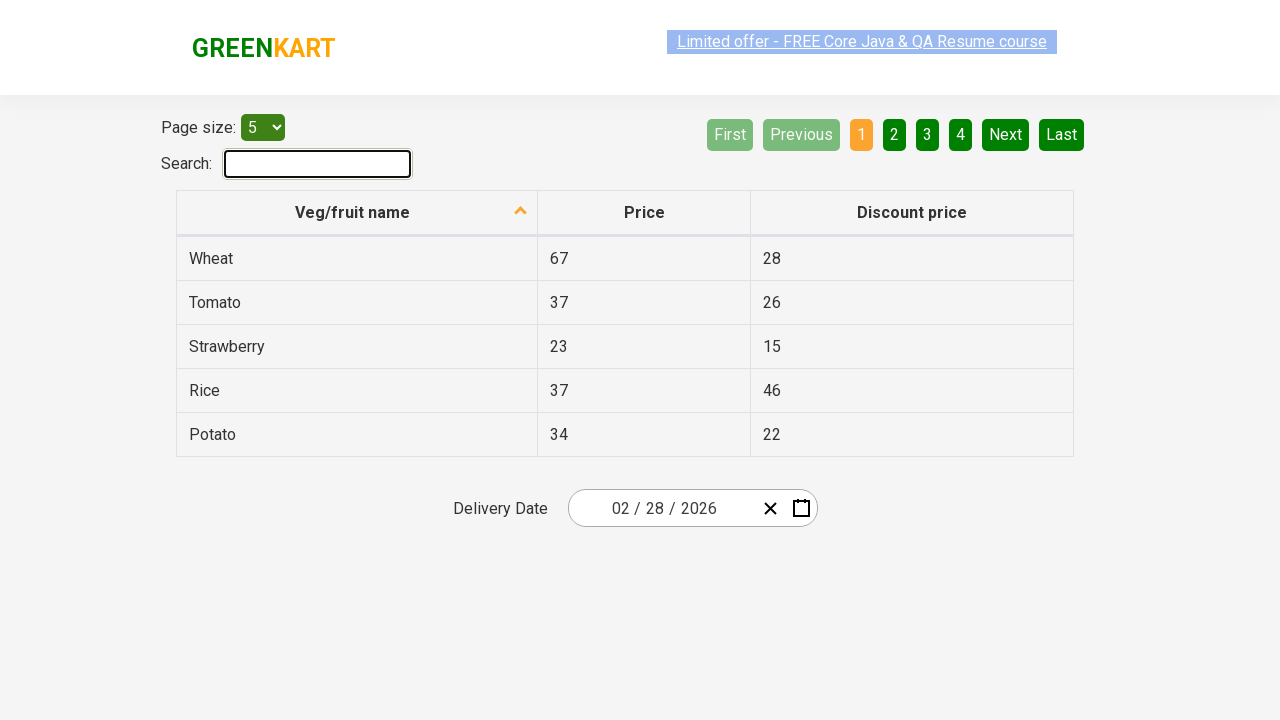

Entered 'Apple' in search field on #search-field
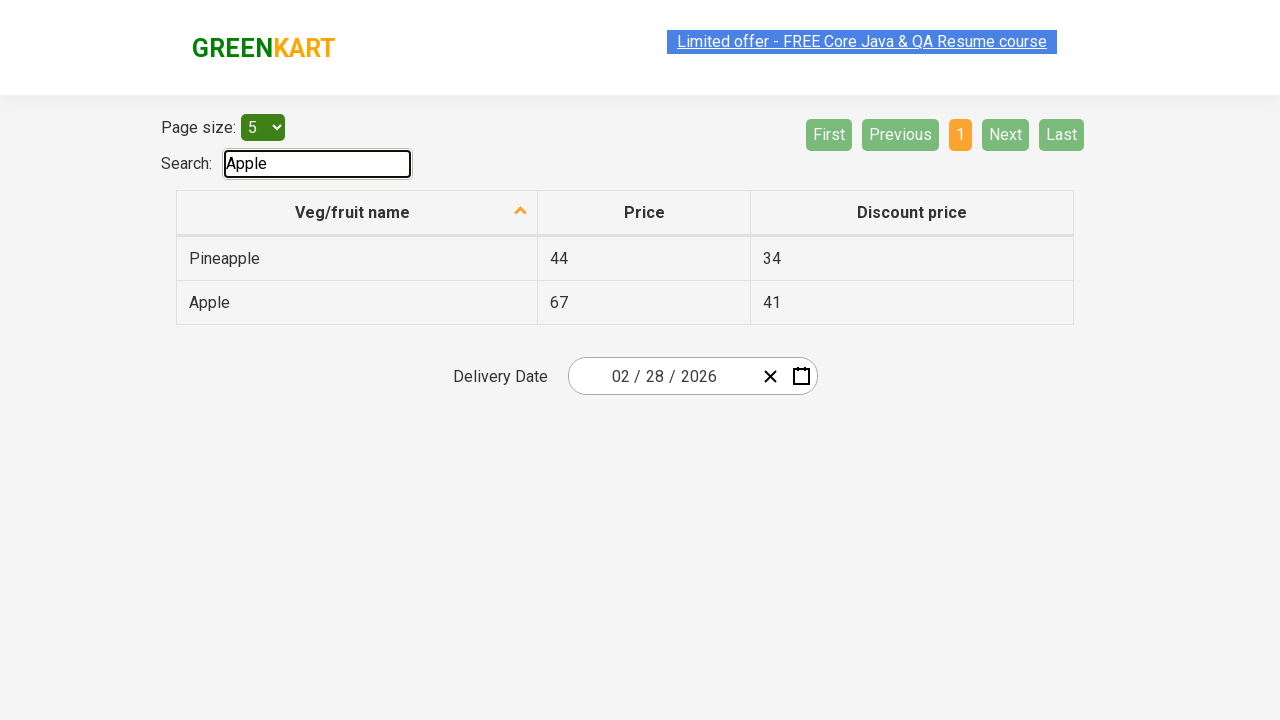

Waited for search results to update after 'Apple' search
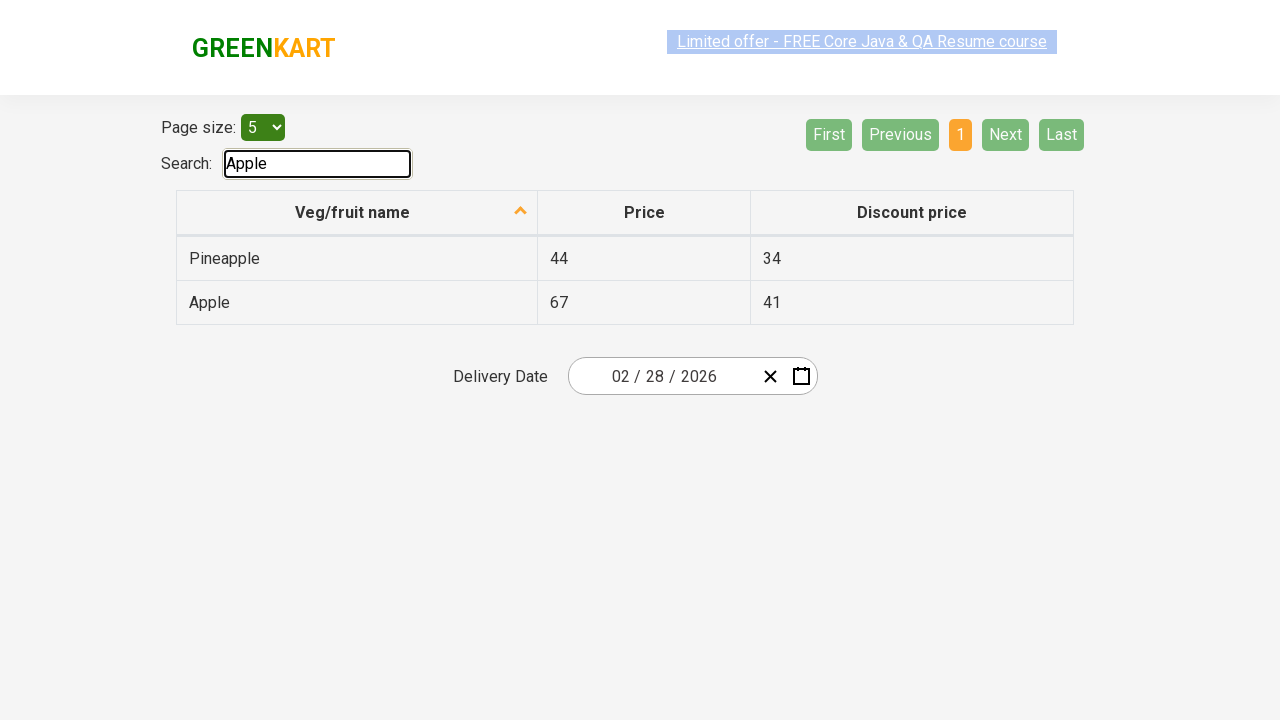

Verified 'Apple' and related products appear in filtered search results
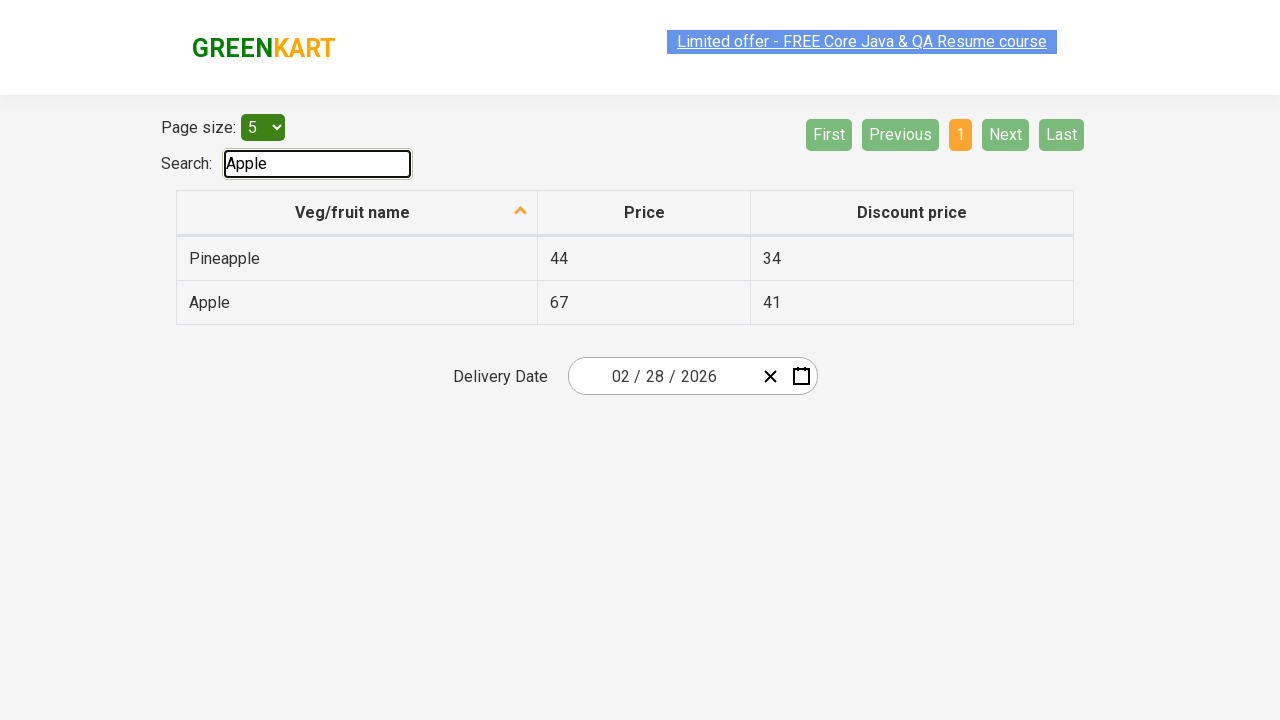

Cleared the search field after 'Apple' test on #search-field
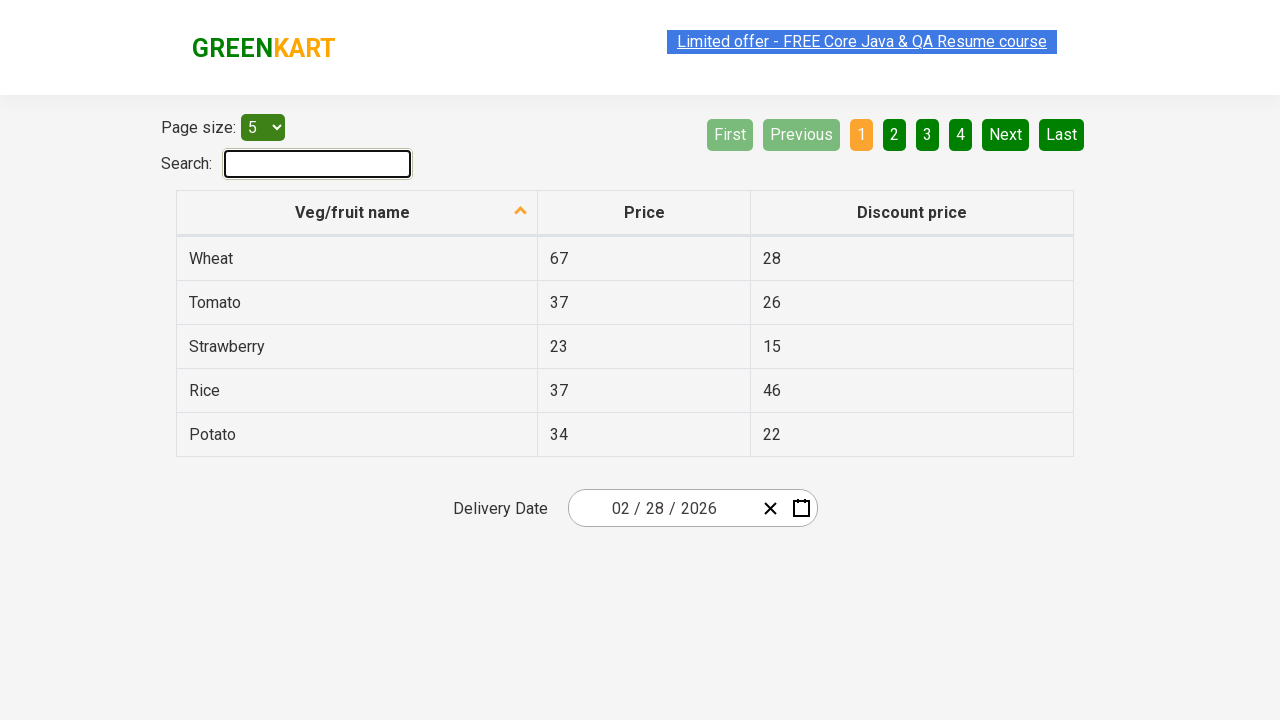

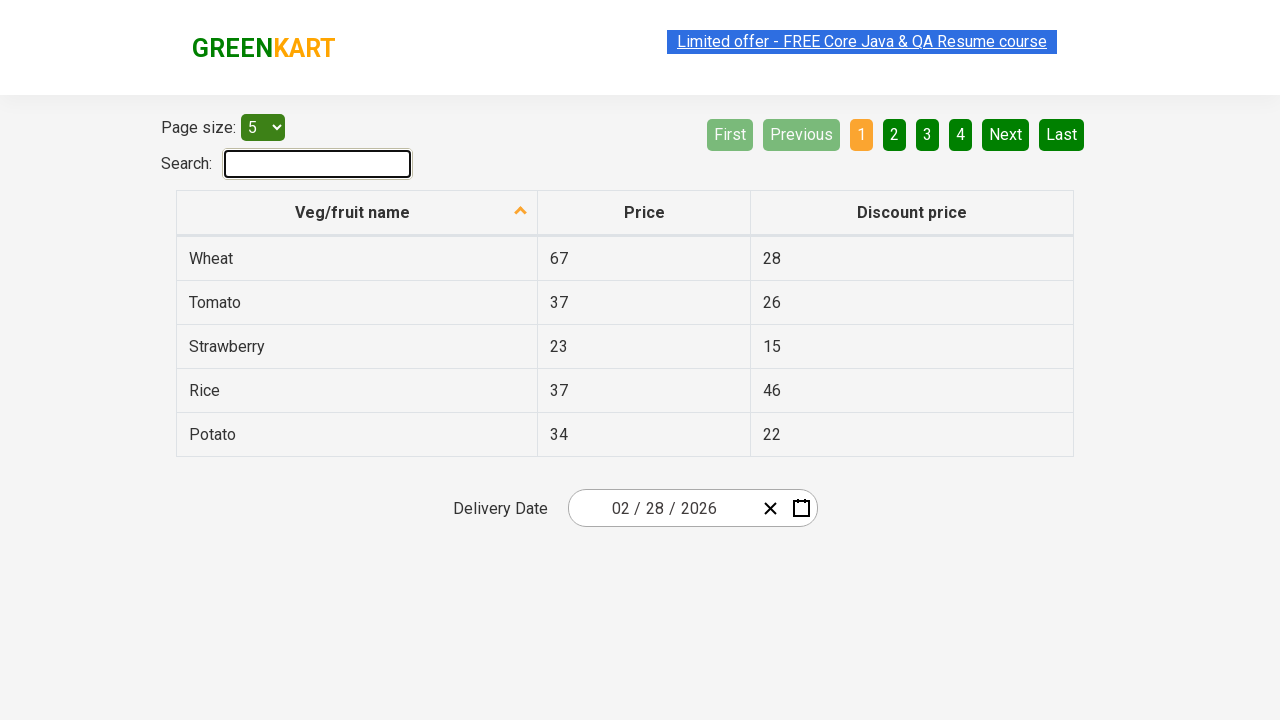